Tests W3Schools JavaScript prompt example by switching to iframe, triggering a prompt alert, entering text, and verifying the result is displayed

Starting URL: https://www.w3schools.com/jsref/tryit.asp?filename=tryjsref_prompt

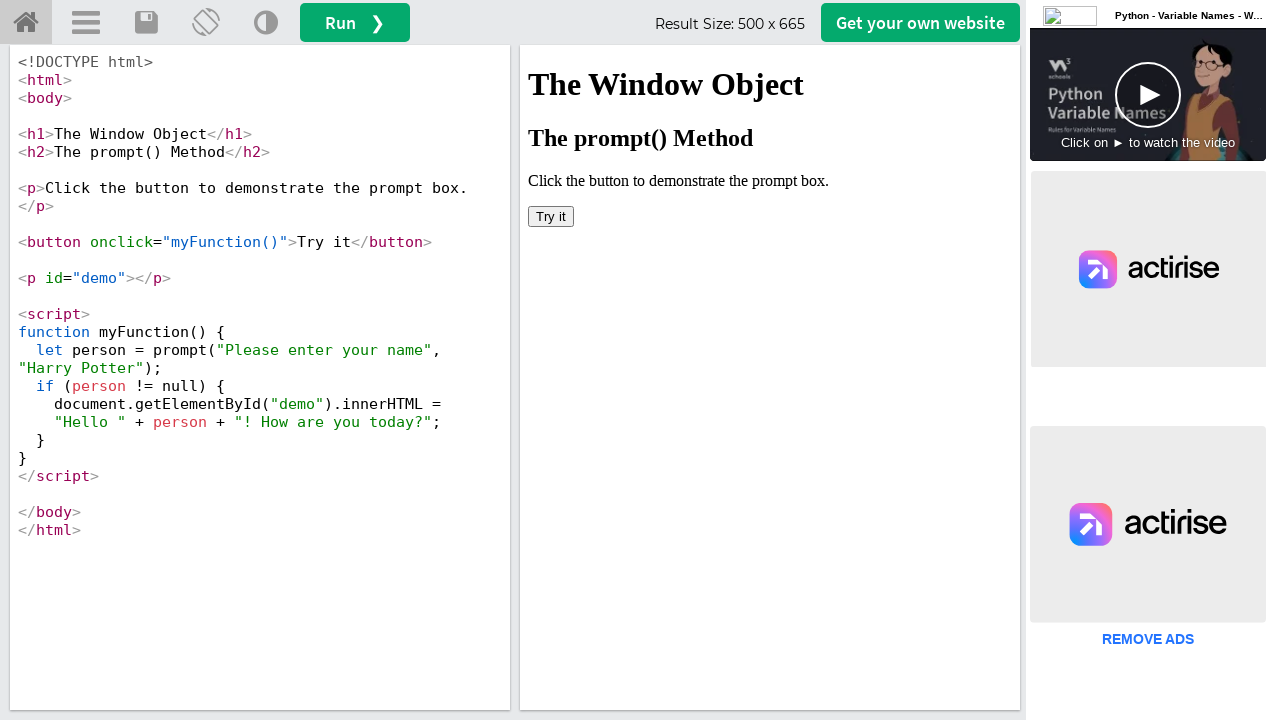

Switched to iframeResult containing the JavaScript prompt example
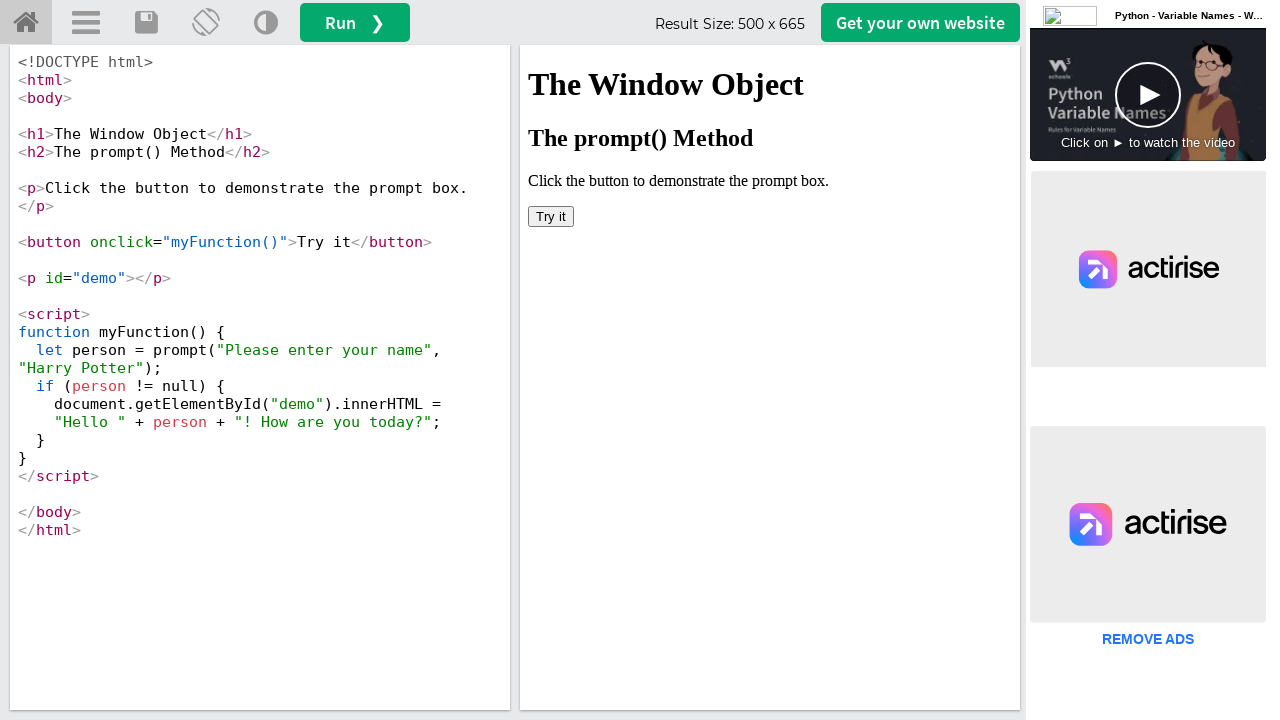

Clicked the 'Try it' button to trigger the prompt dialog at (551, 216) on button
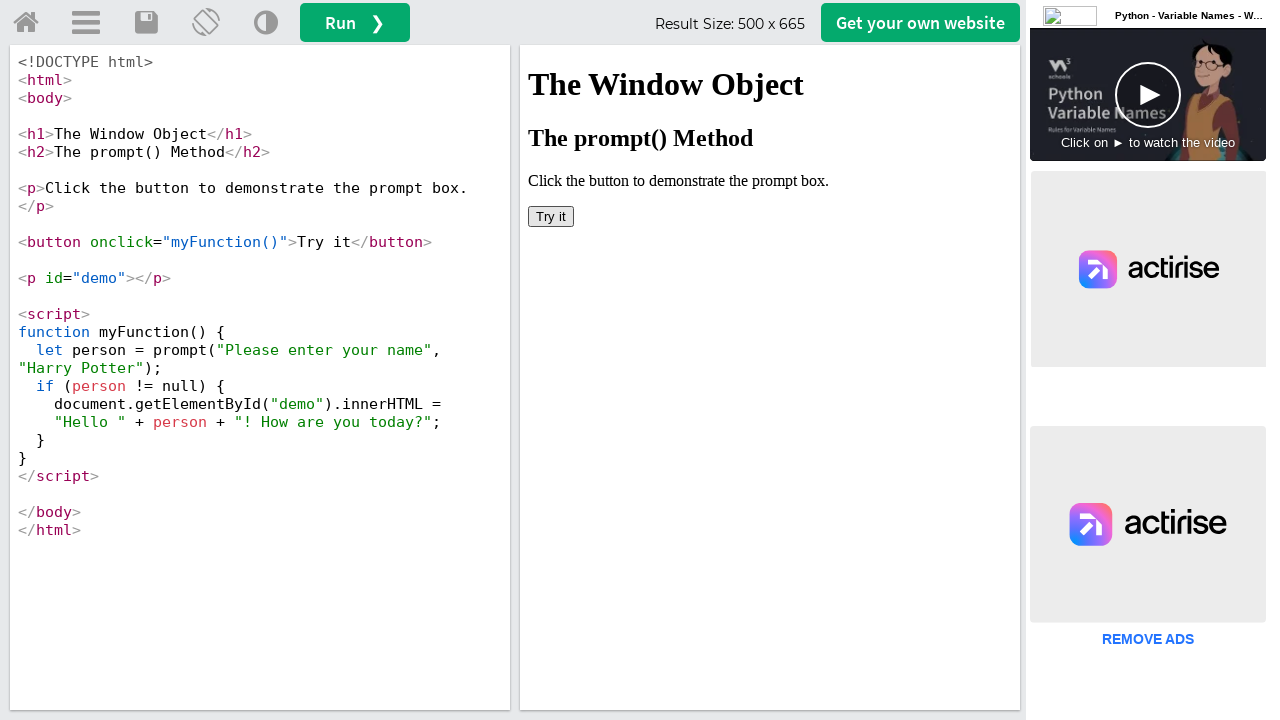

Set up dialog handler to accept prompt with text 'Buvanesari Alappan'
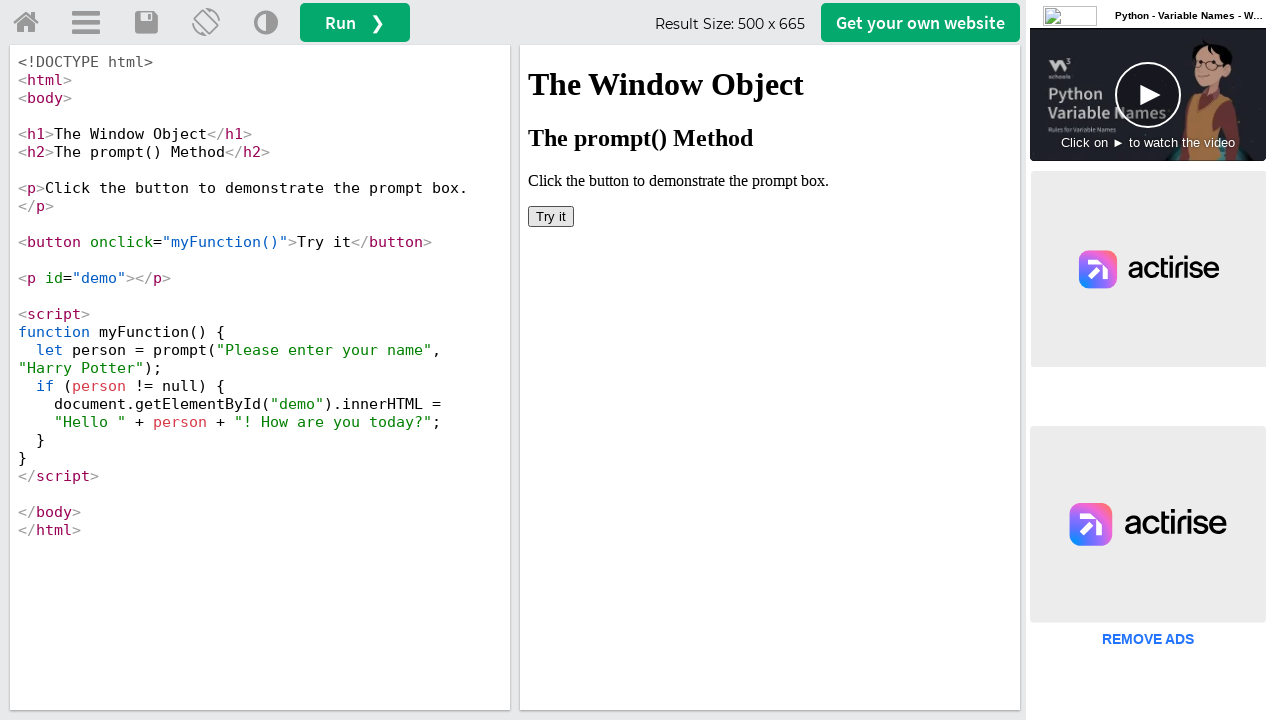

Retrieved result text from #demo element
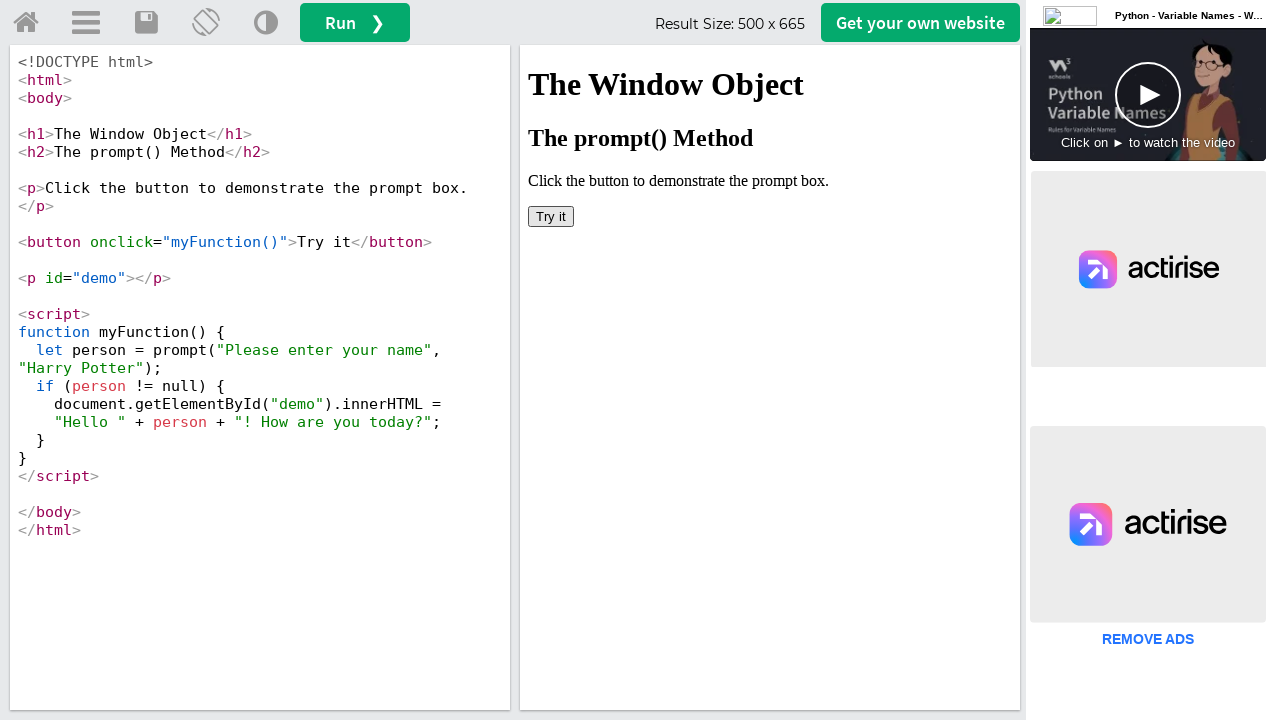

Printed result text: 
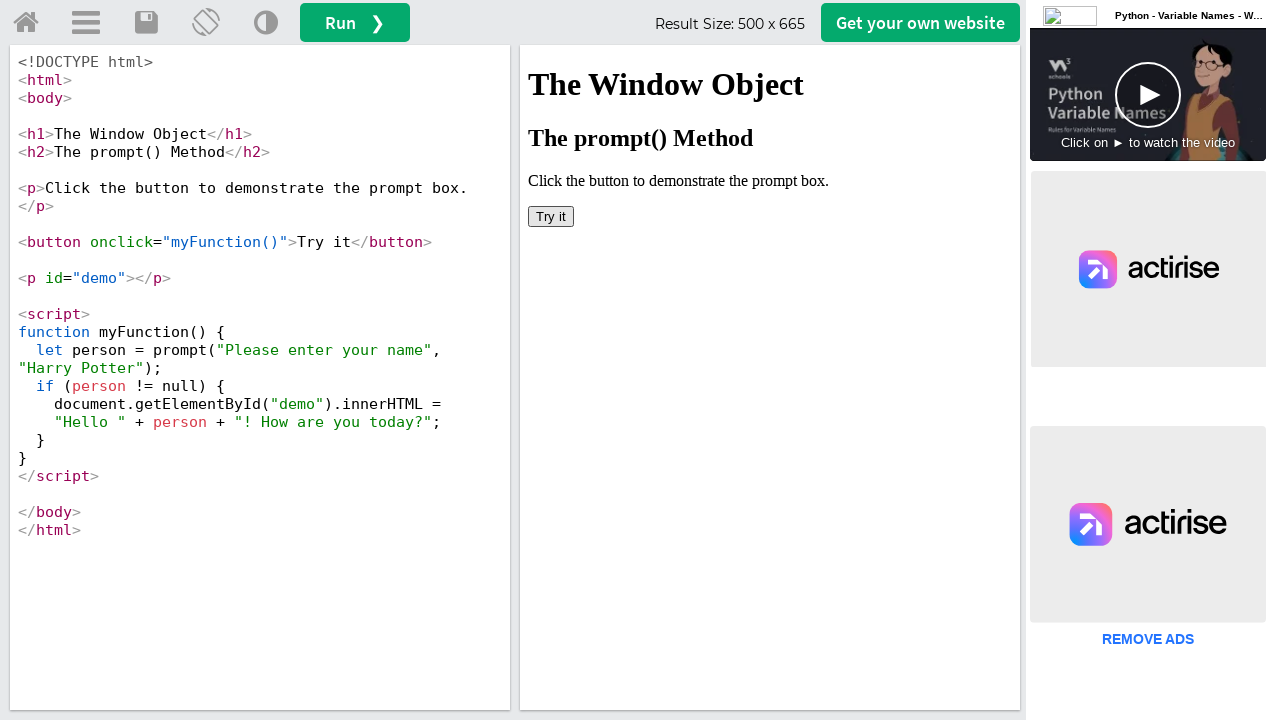

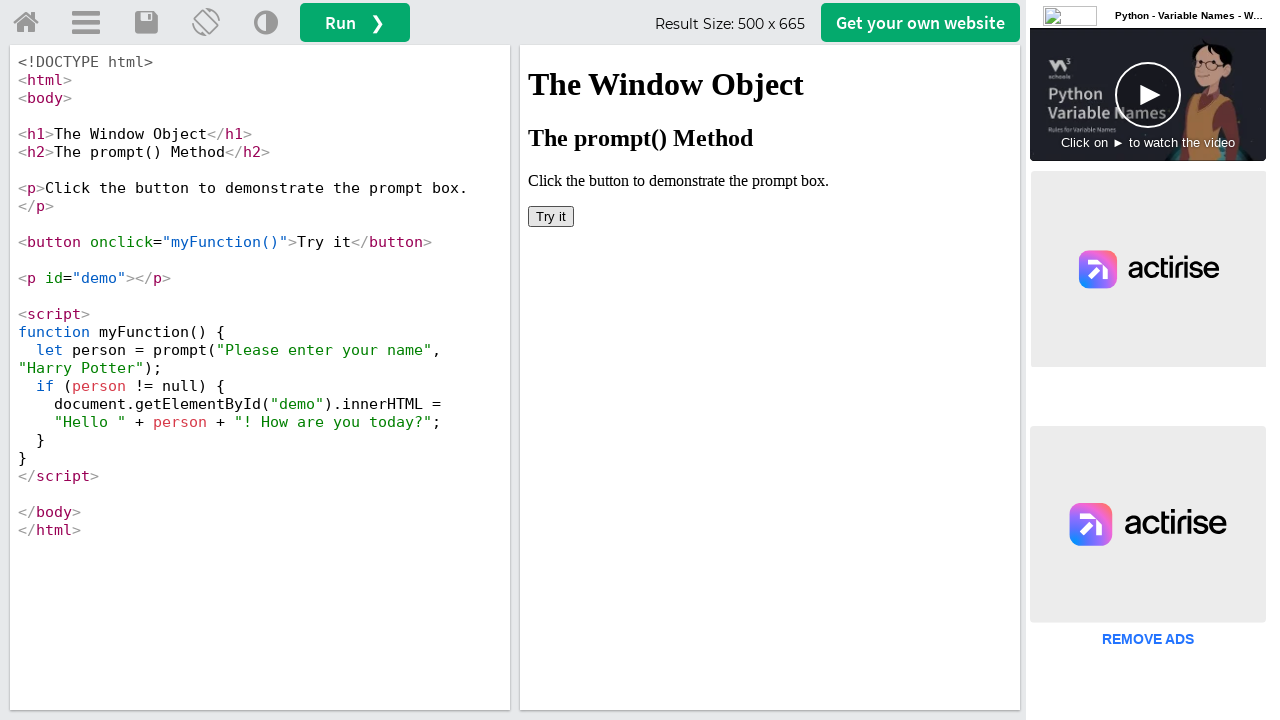